Tests iframe switching functionality by navigating between multiple frames and filling text fields in each frame

Starting URL: https://ui.vision/demo/webtest/frames/

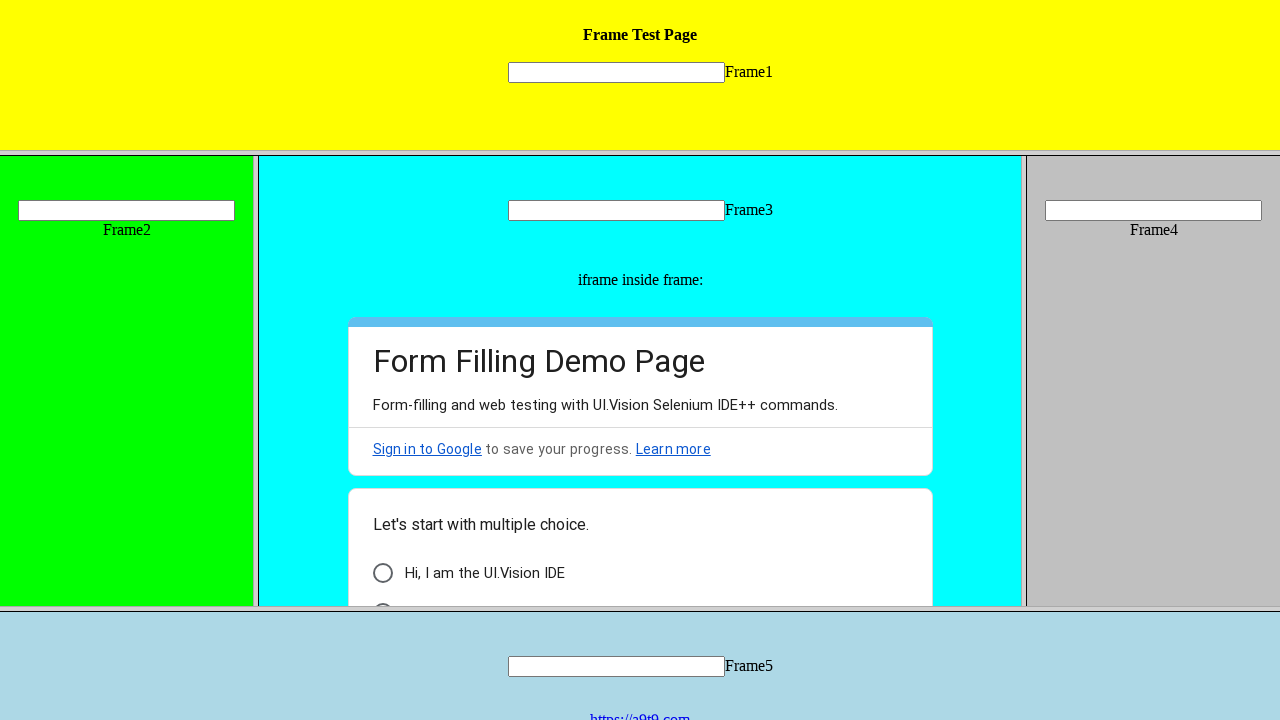

Located Frame 1 using XPath
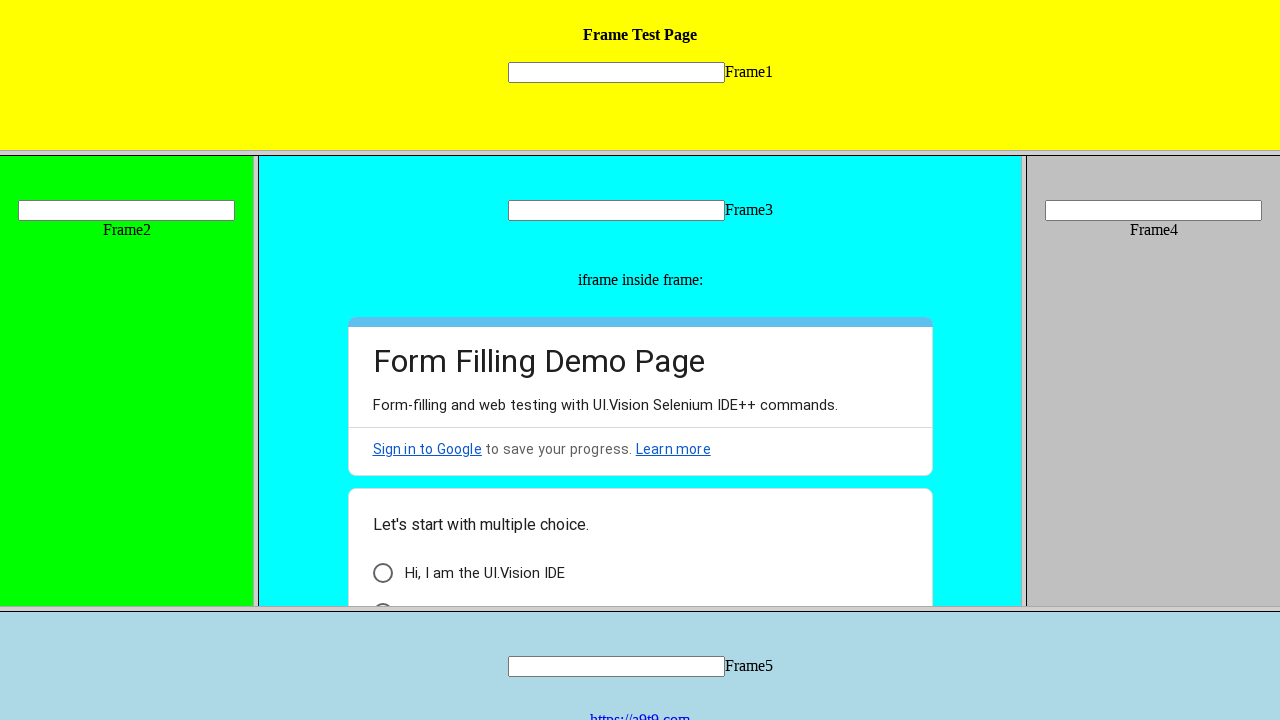

Filled text field in Frame 1 with 'Naveven1' on xpath=/html/frameset/frame[1] >> internal:control=enter-frame >> input[name='myt
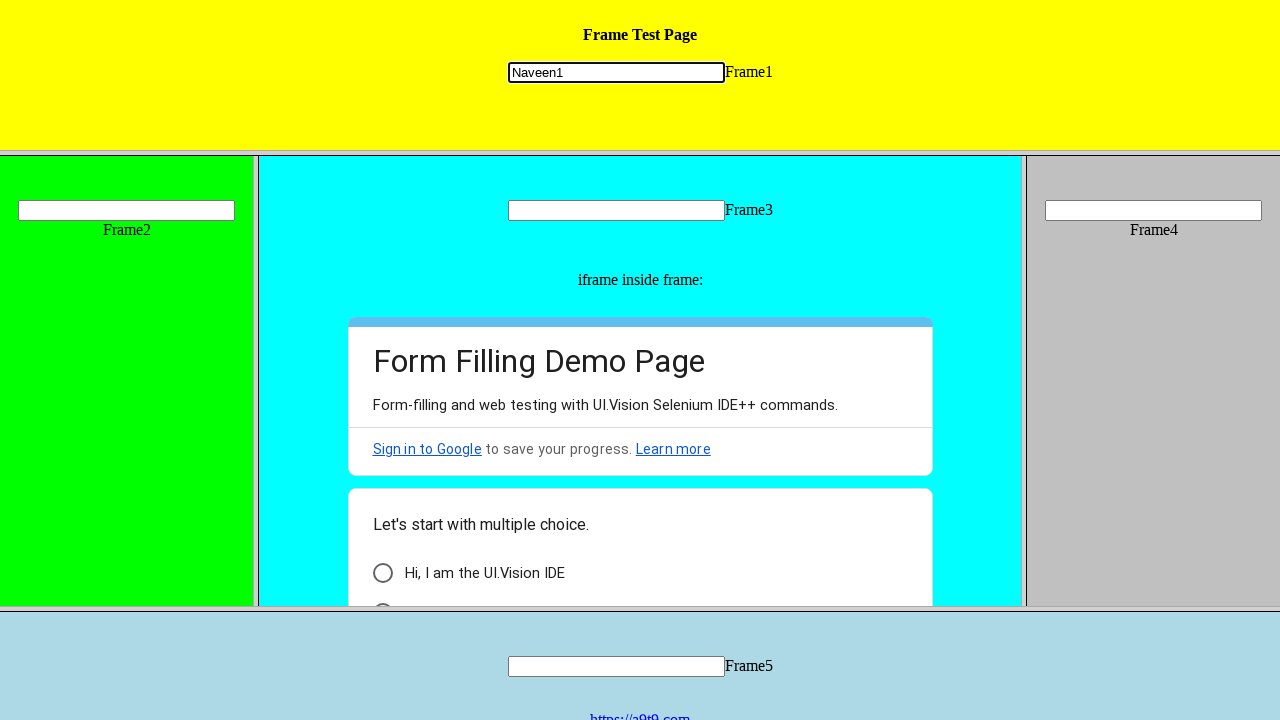

Located Frame 2 using XPath
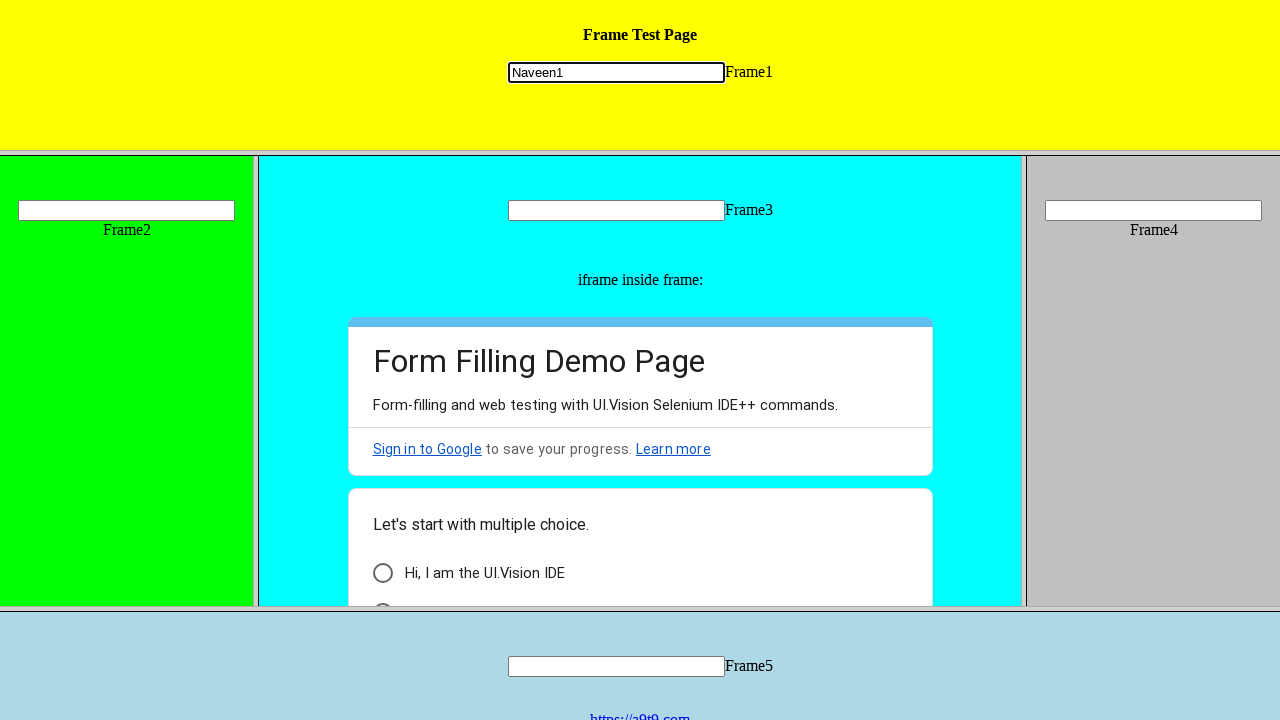

Filled text field in Frame 2 with 'Avinash' on xpath=/html/frameset/frameset/frame[1] >> internal:control=enter-frame >> input[
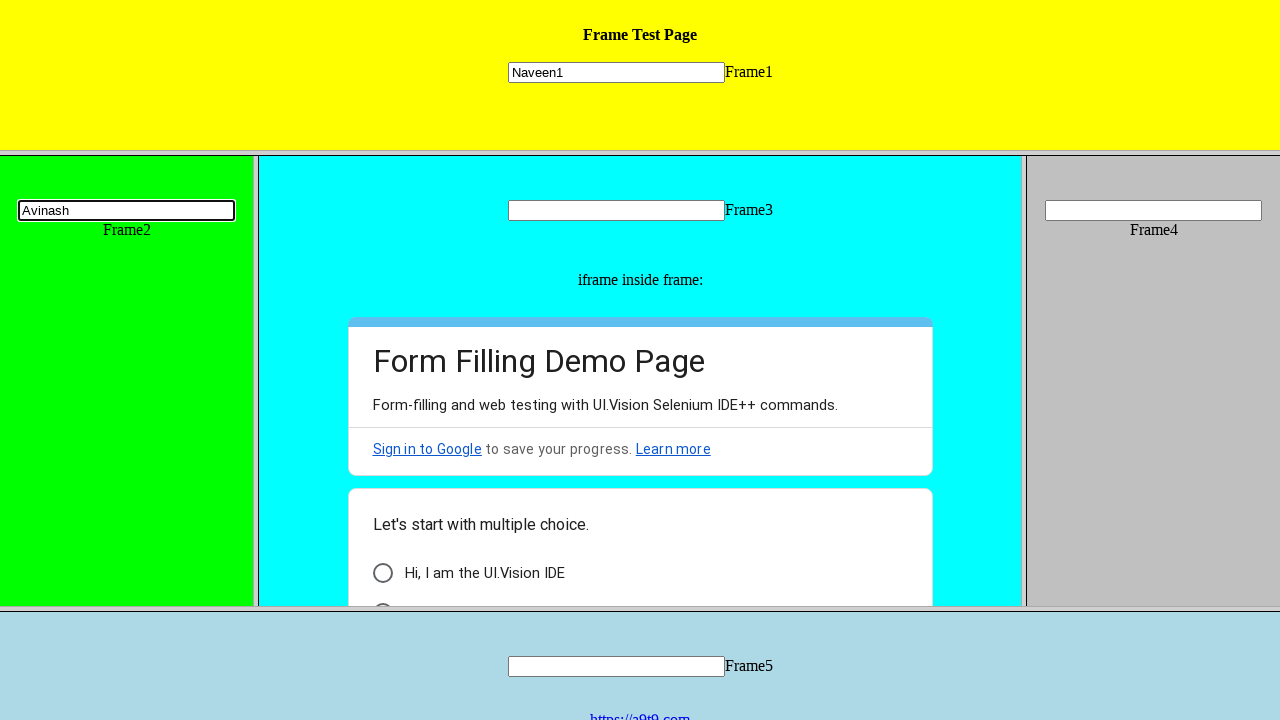

Located Frame 3 using XPath
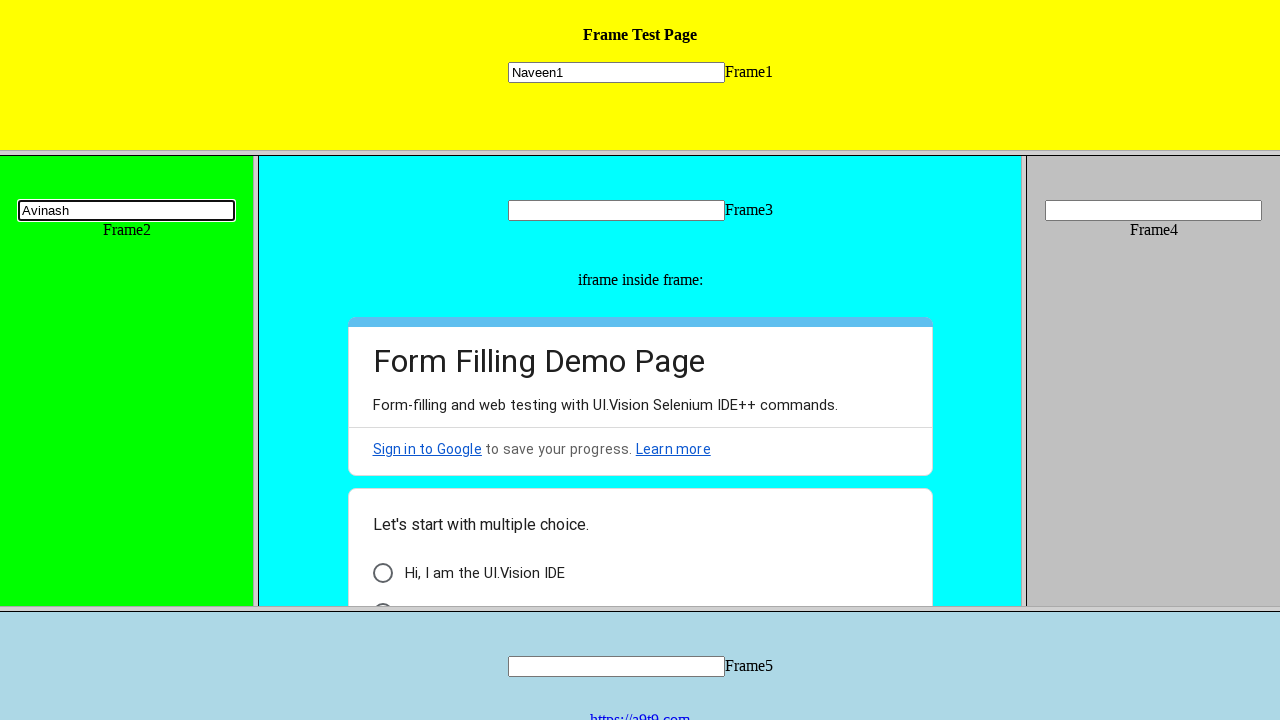

Filled text field in Frame 3 with 'Sainath' on xpath=/html/frameset/frameset/frame[2] >> internal:control=enter-frame >> input[
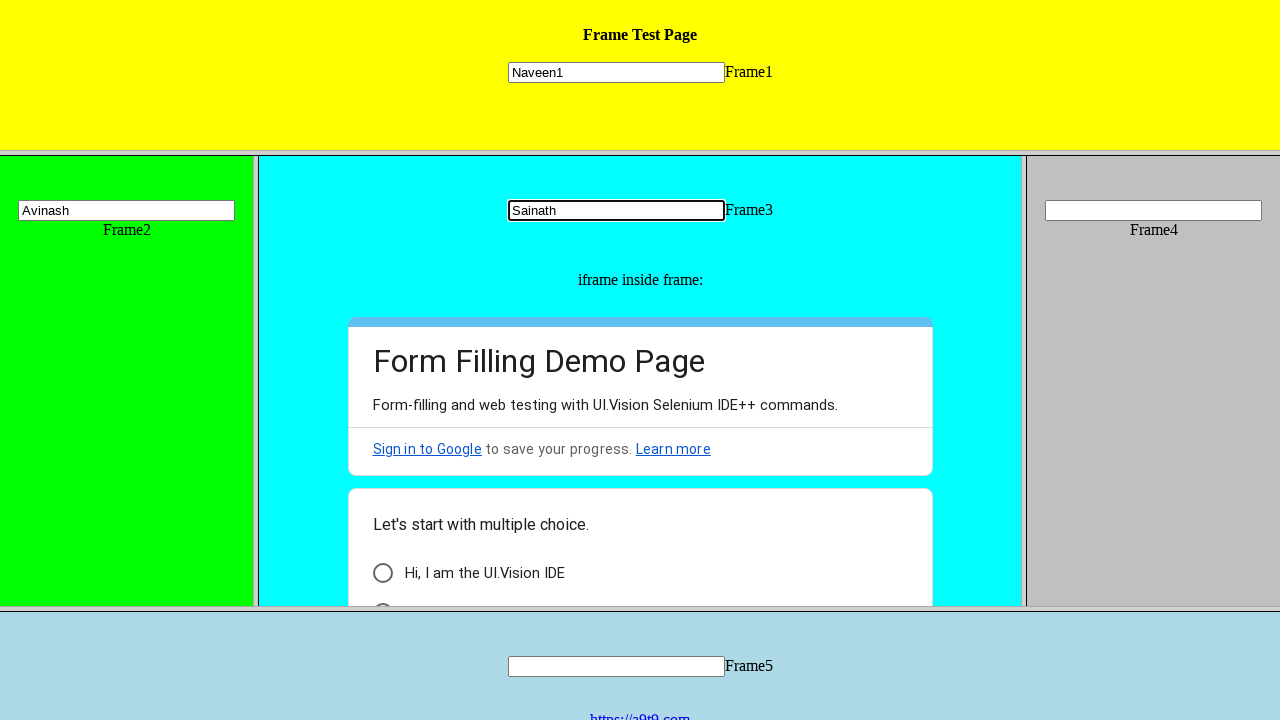

Located Frame 4 using XPath
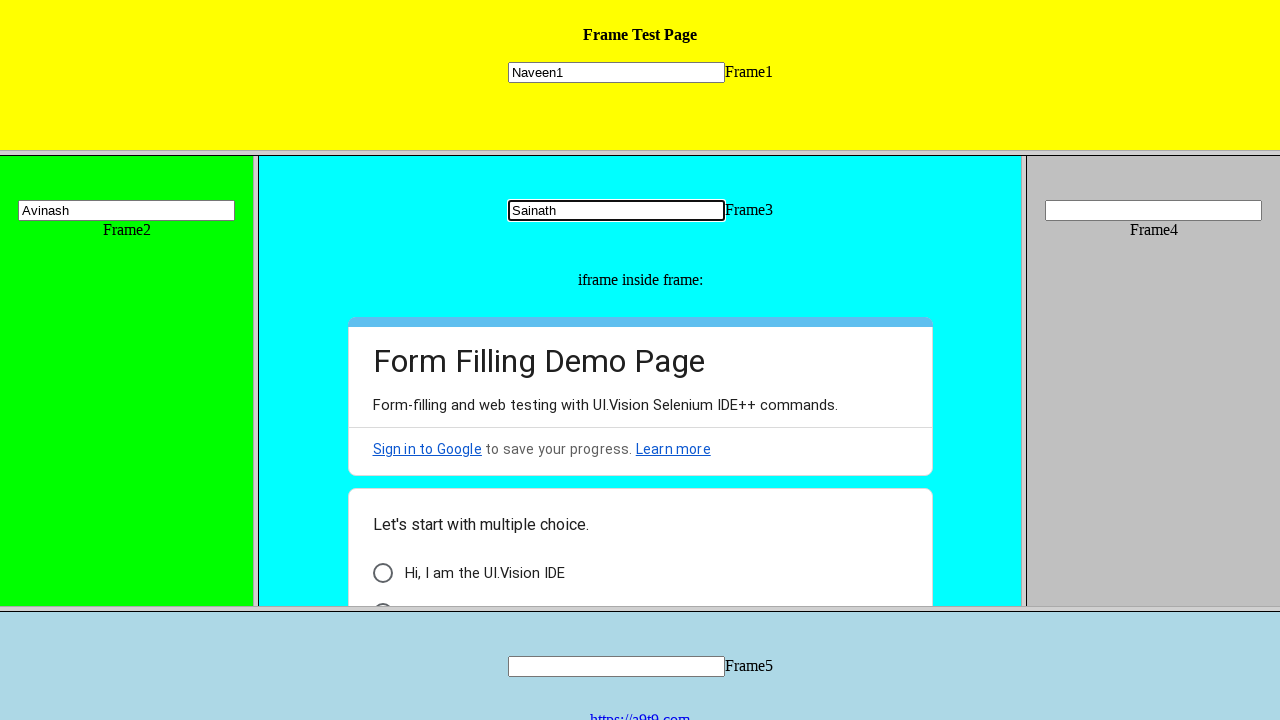

Filled text field in Frame 4 with 'Suresh' on xpath=/html/frameset/frameset/frame[3] >> internal:control=enter-frame >> input[
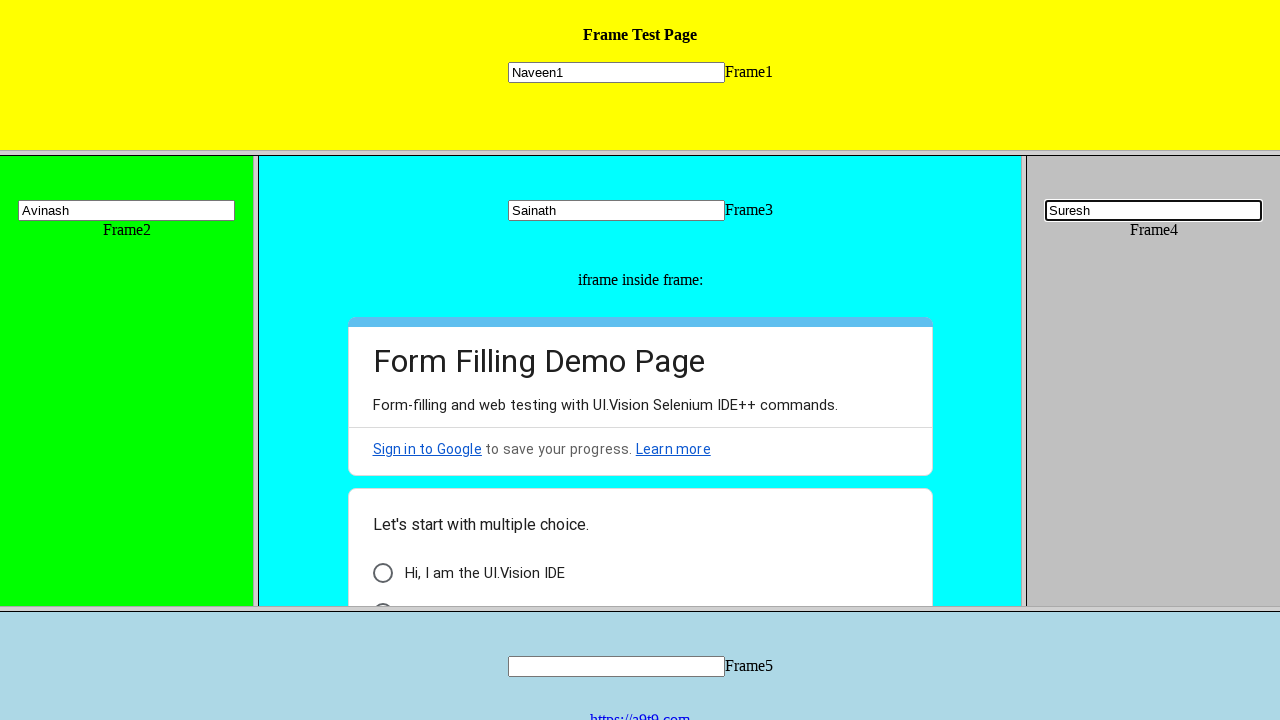

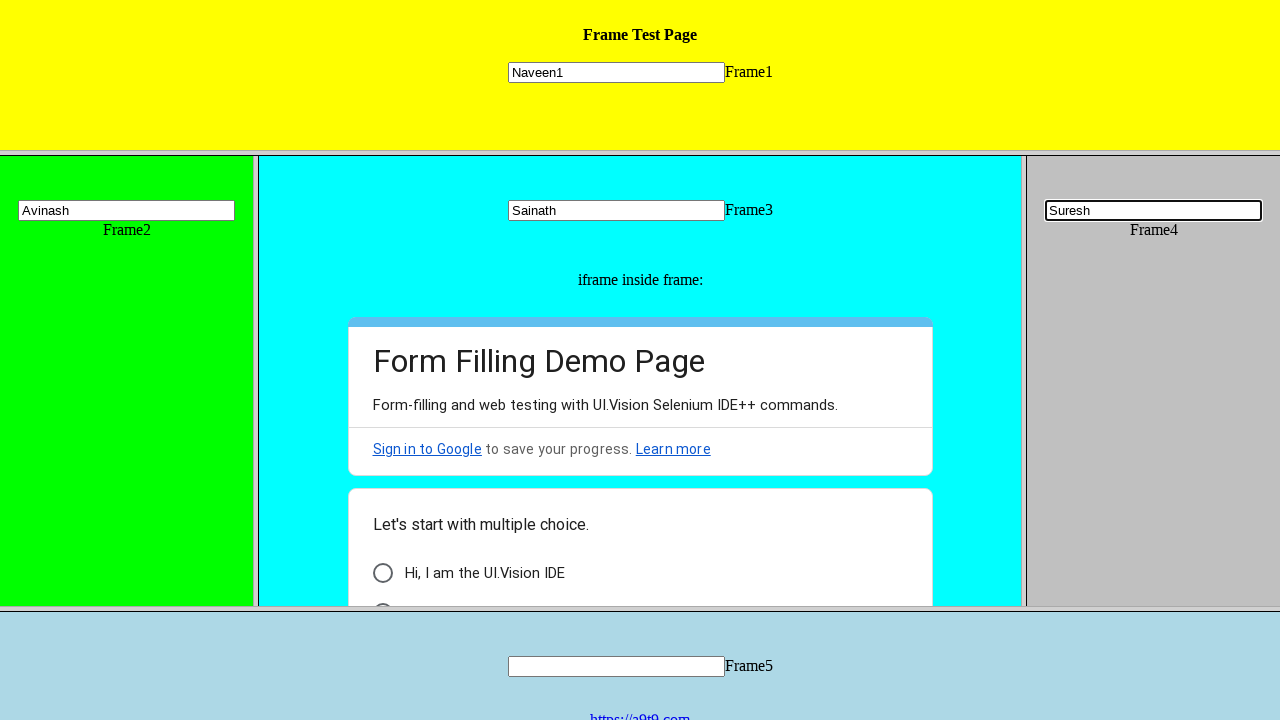